Tests dynamic loading example 2 by clicking the link, then clicking start button and waiting for "Hello World!" text to appear

Starting URL: http://the-internet.herokuapp.com/dynamic_loading

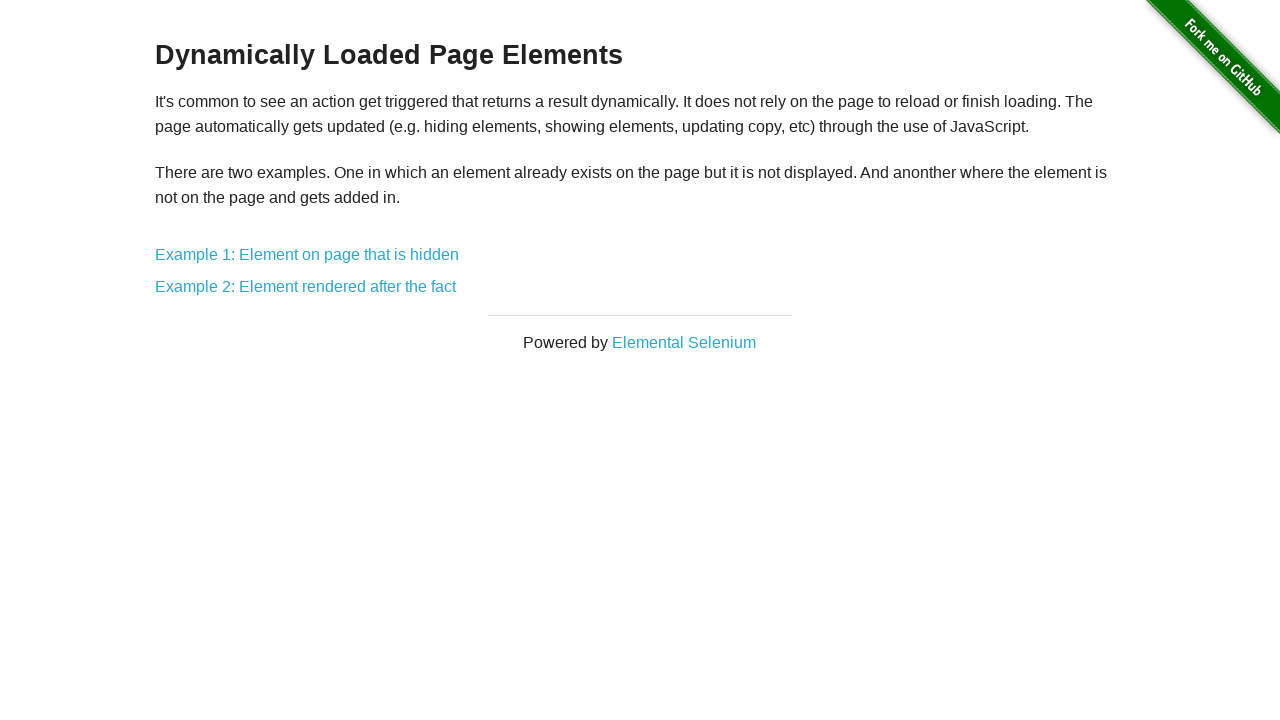

Clicked on Example 2 link at (306, 287) on .example a[href='/dynamic_loading/2']
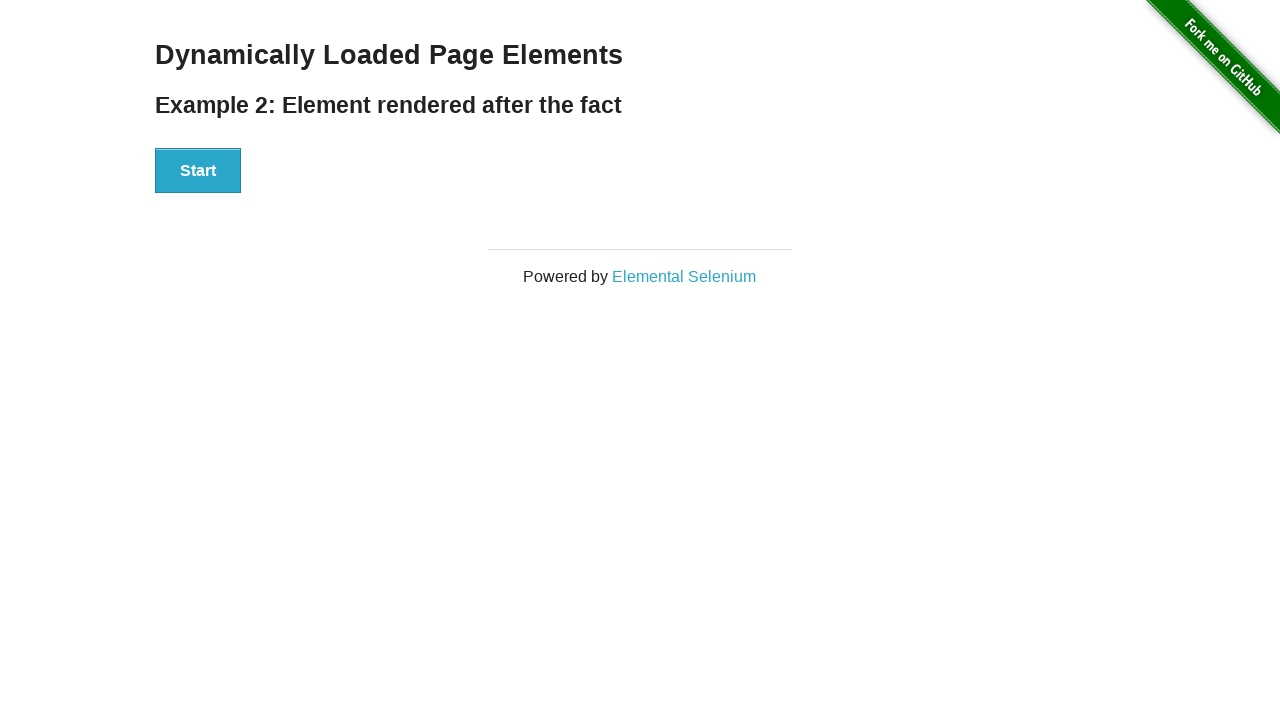

Clicked the Start button at (198, 171) on .example button
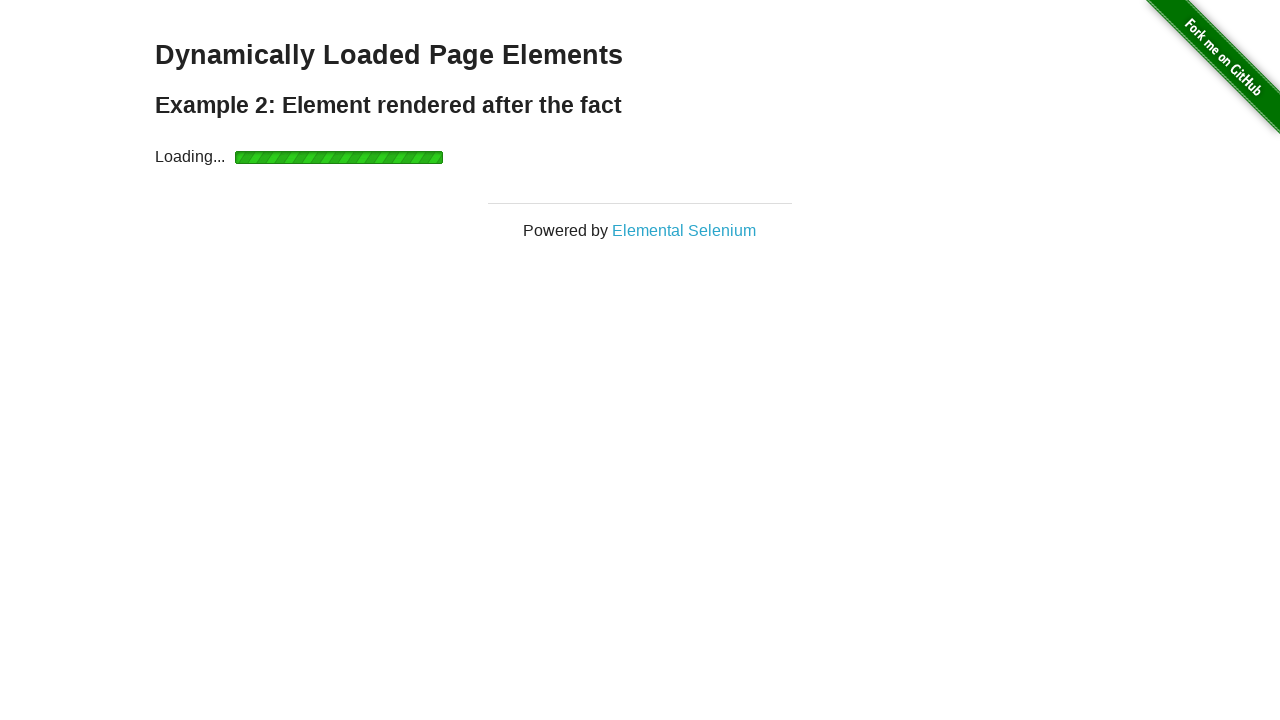

Waited for finish div to appear
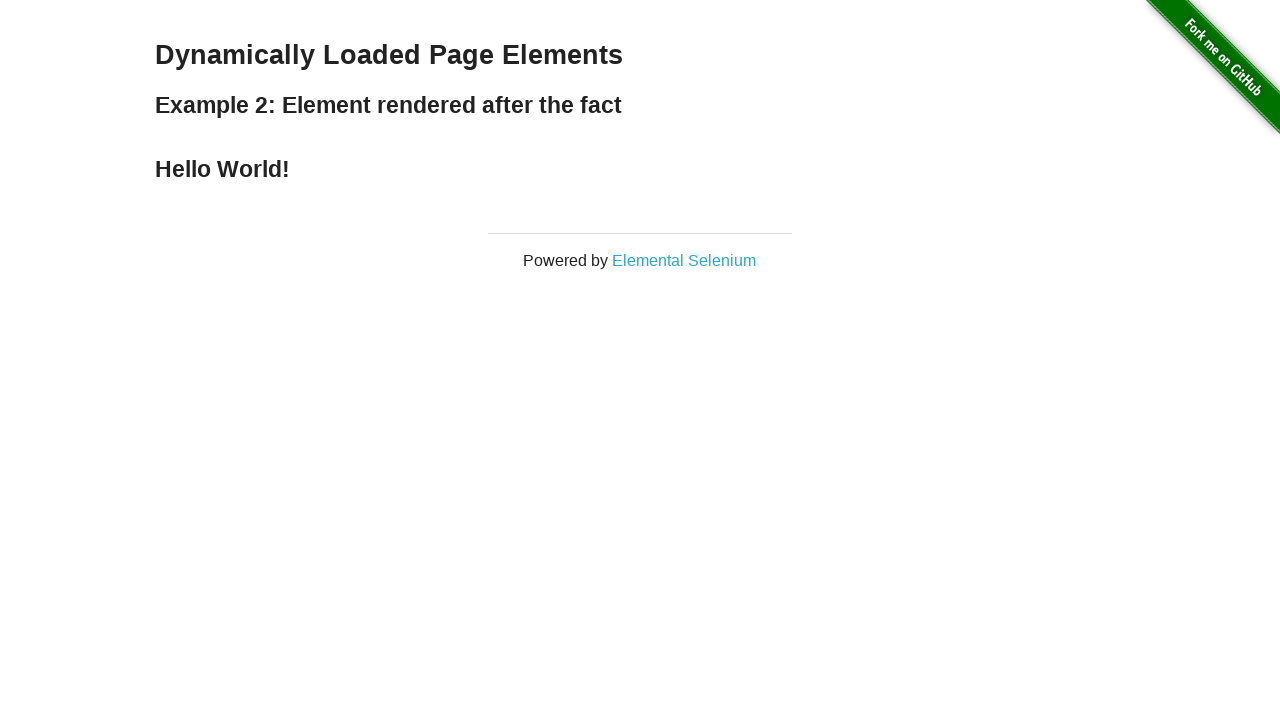

Located the finish element
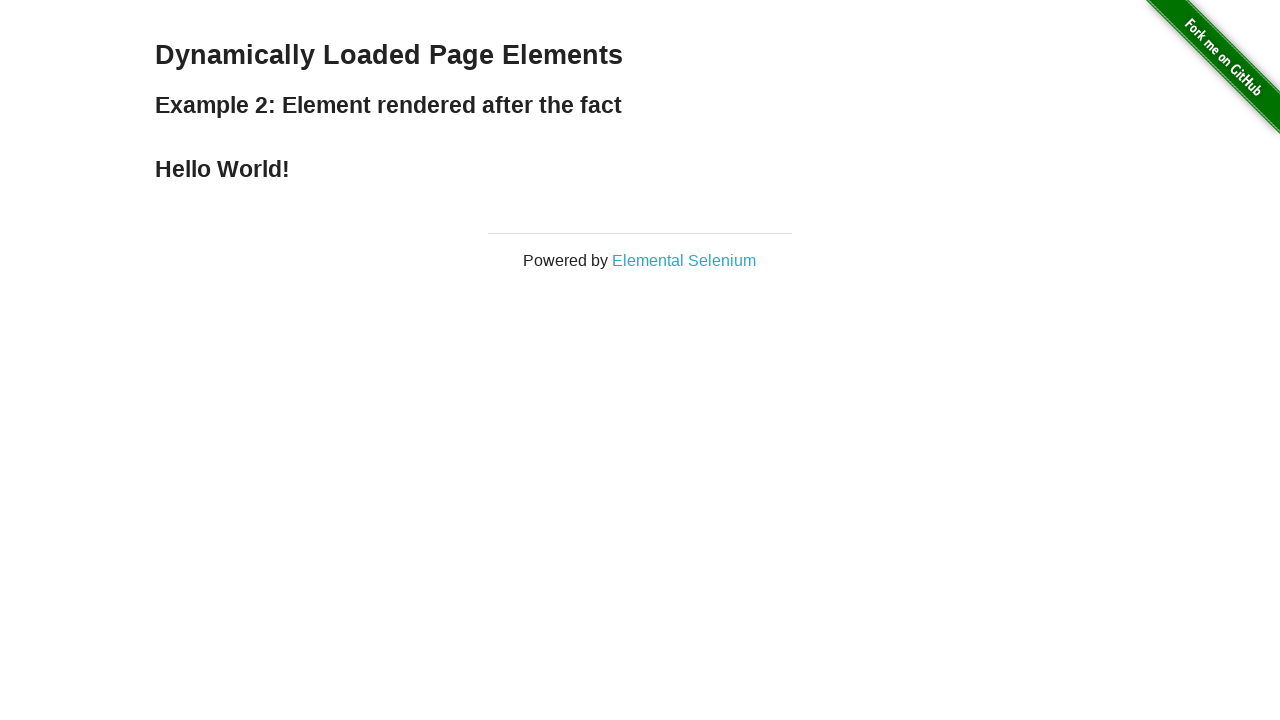

Verified 'Hello World!' text is present in finish element
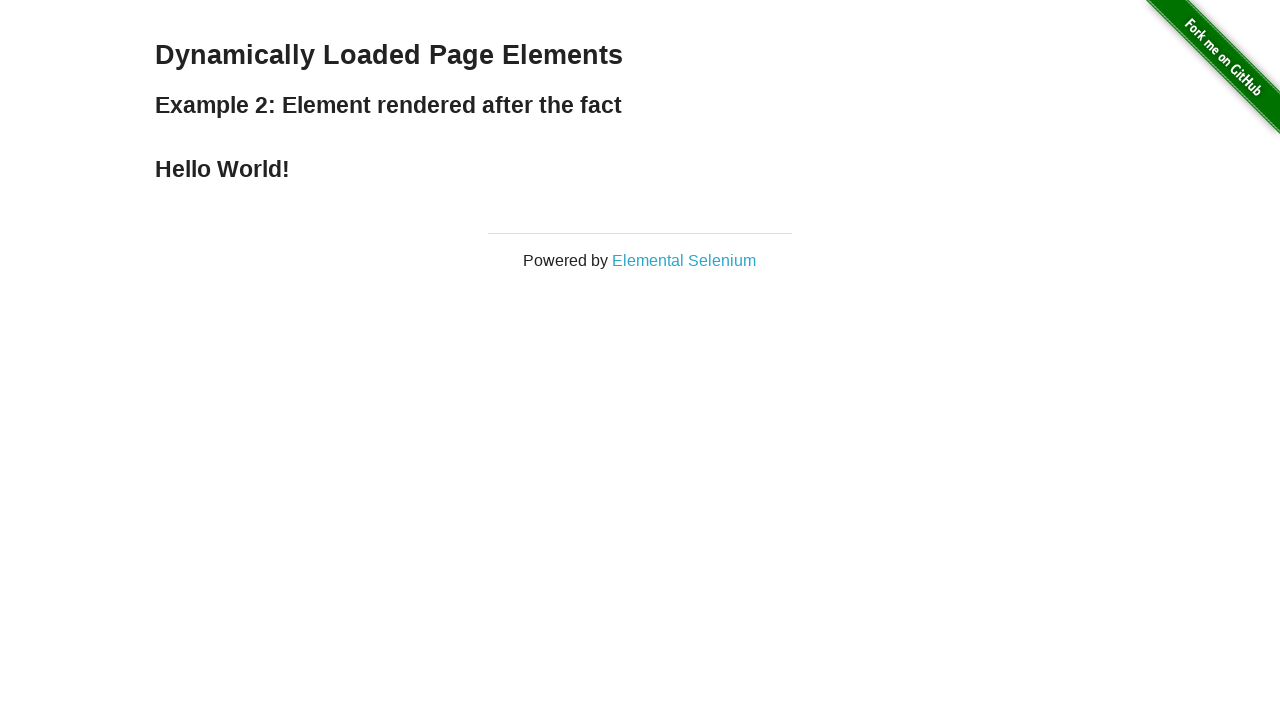

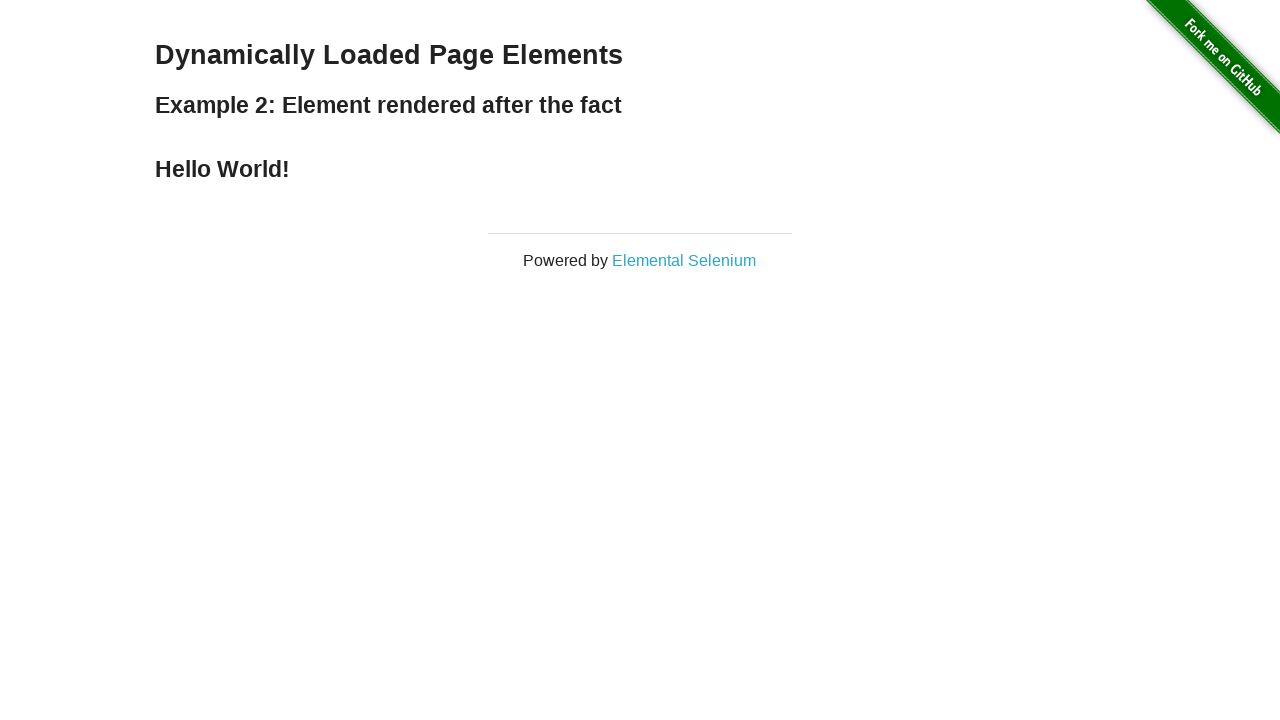